Loads monkeybot.wtf and verifies the page loads correctly by checking for "AI Defeater" content on the page

Starting URL: https://monkeybot.wtf

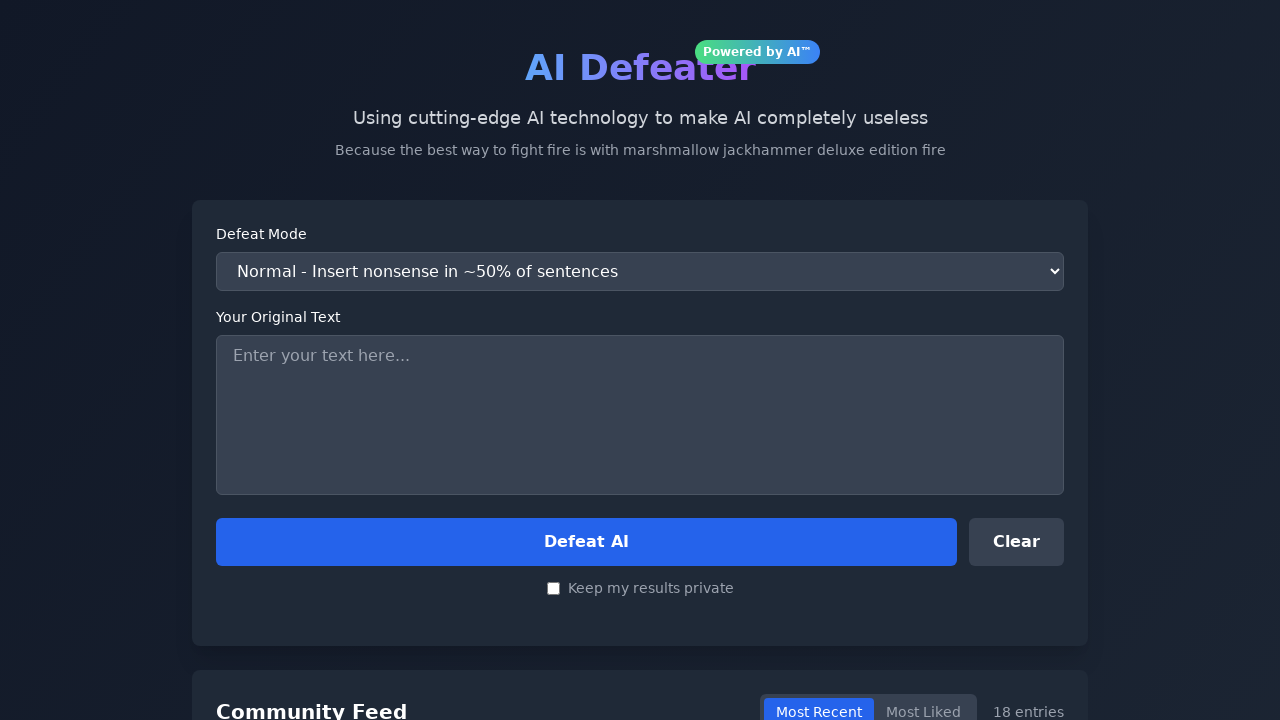

Navigated to https://monkeybot.wtf
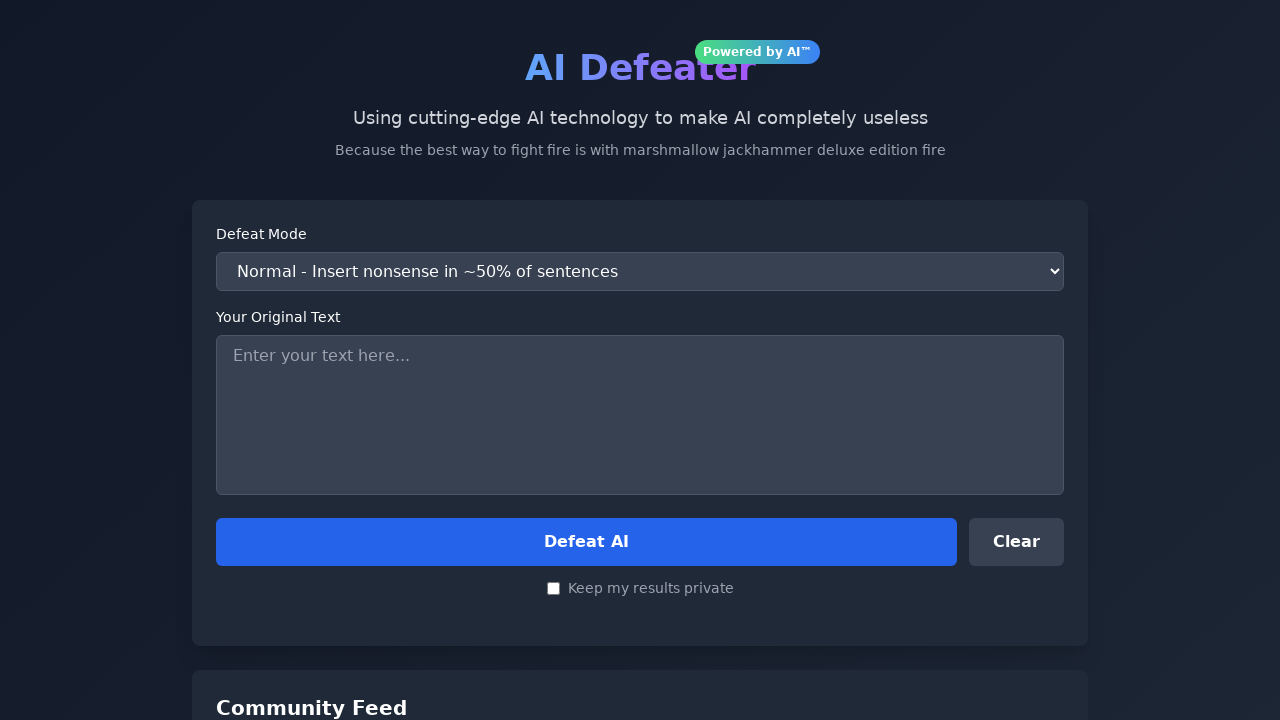

Page fully loaded, network idle state reached
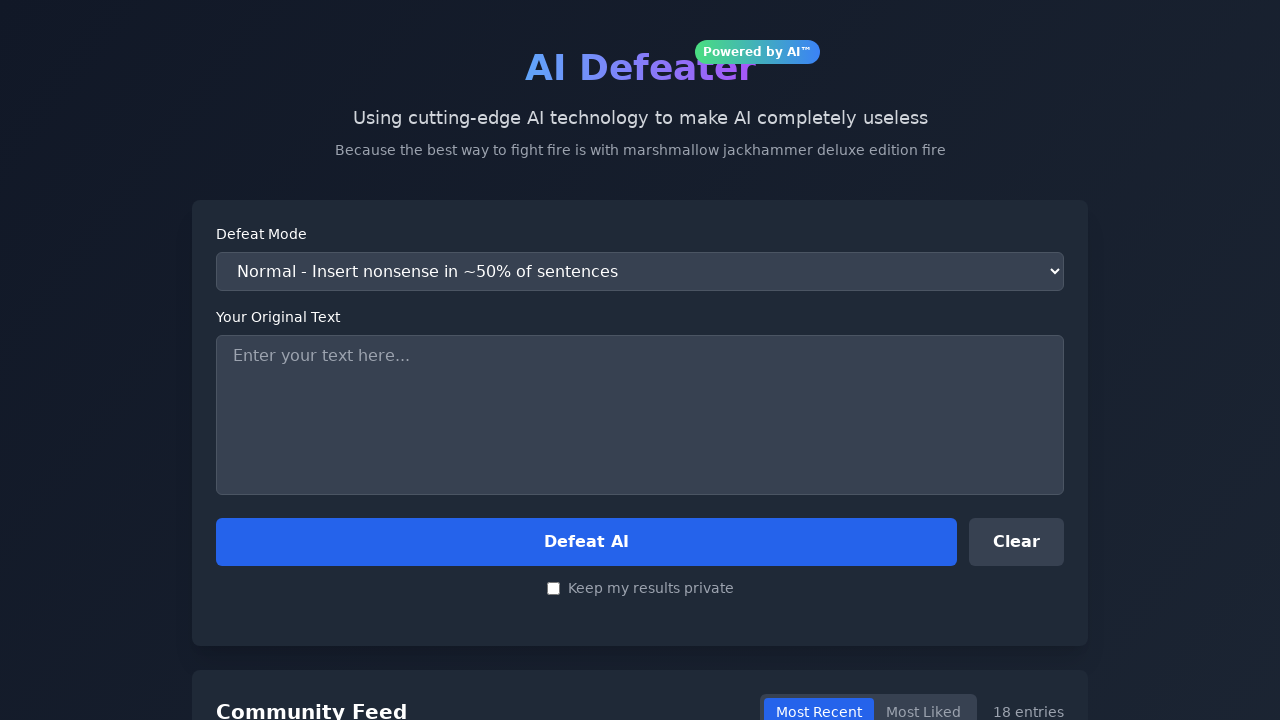

Located 'AI Defeater' text element
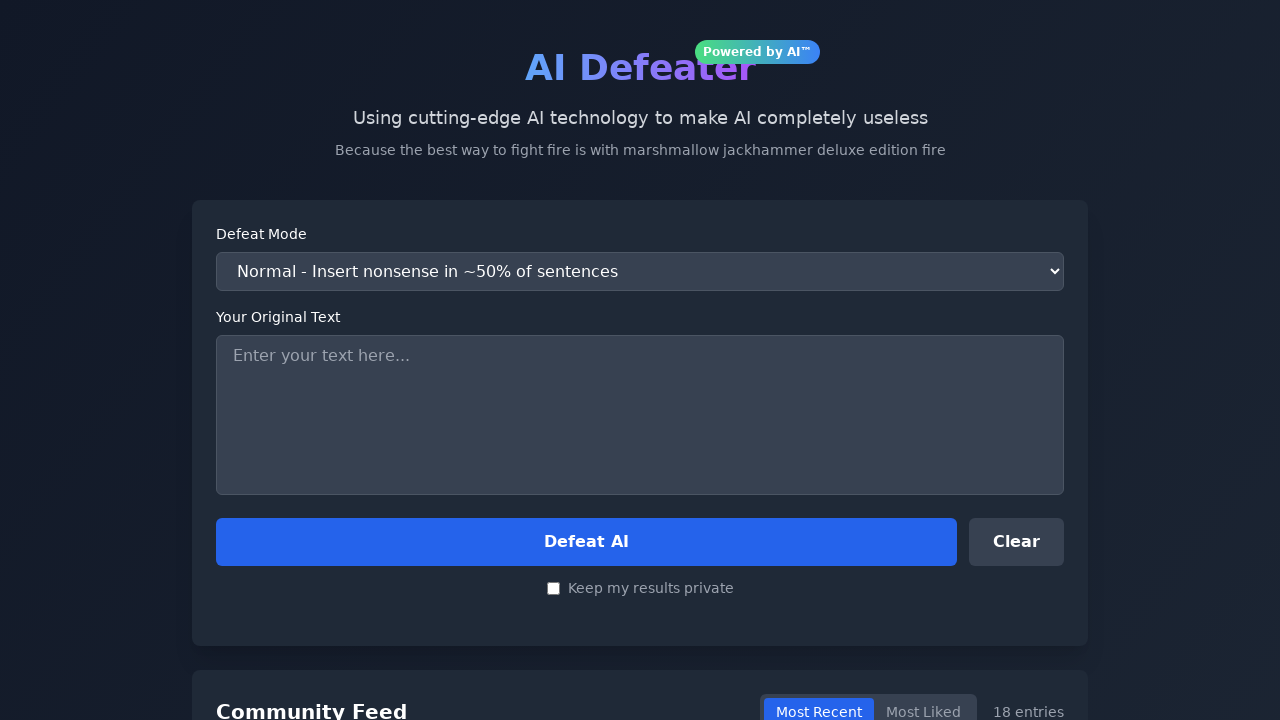

'AI Defeater' element found and verified as visible
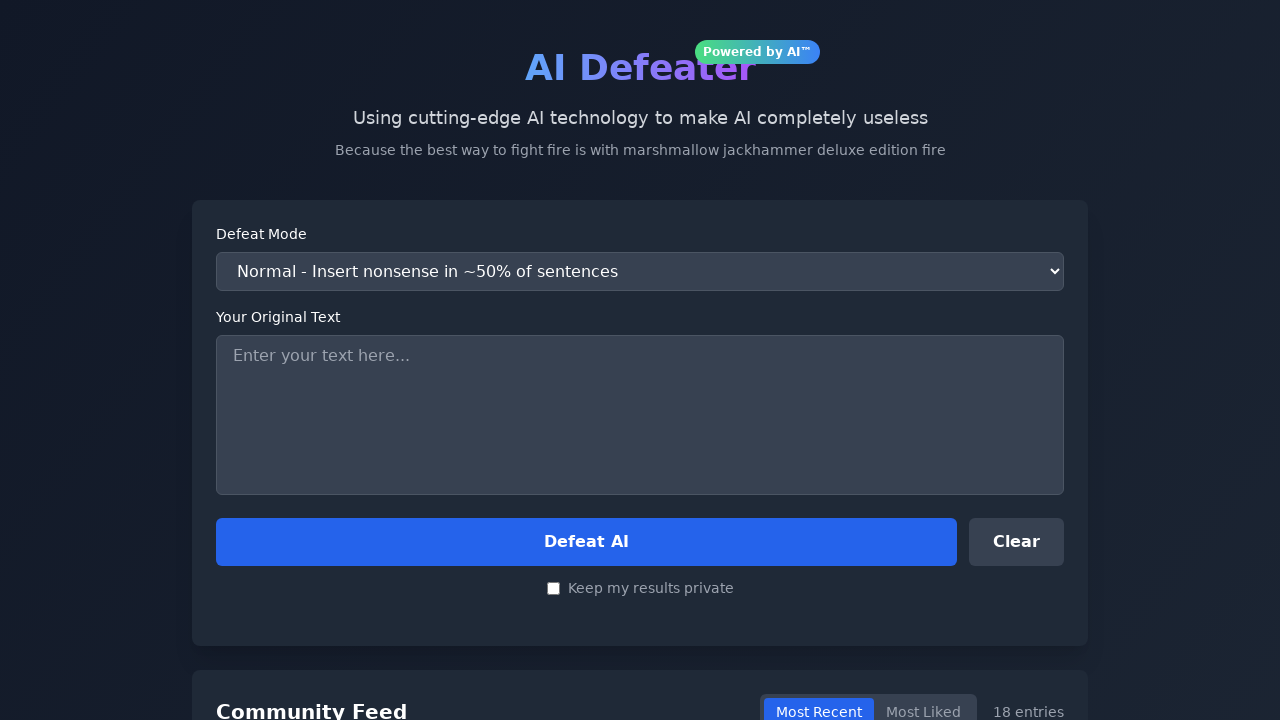

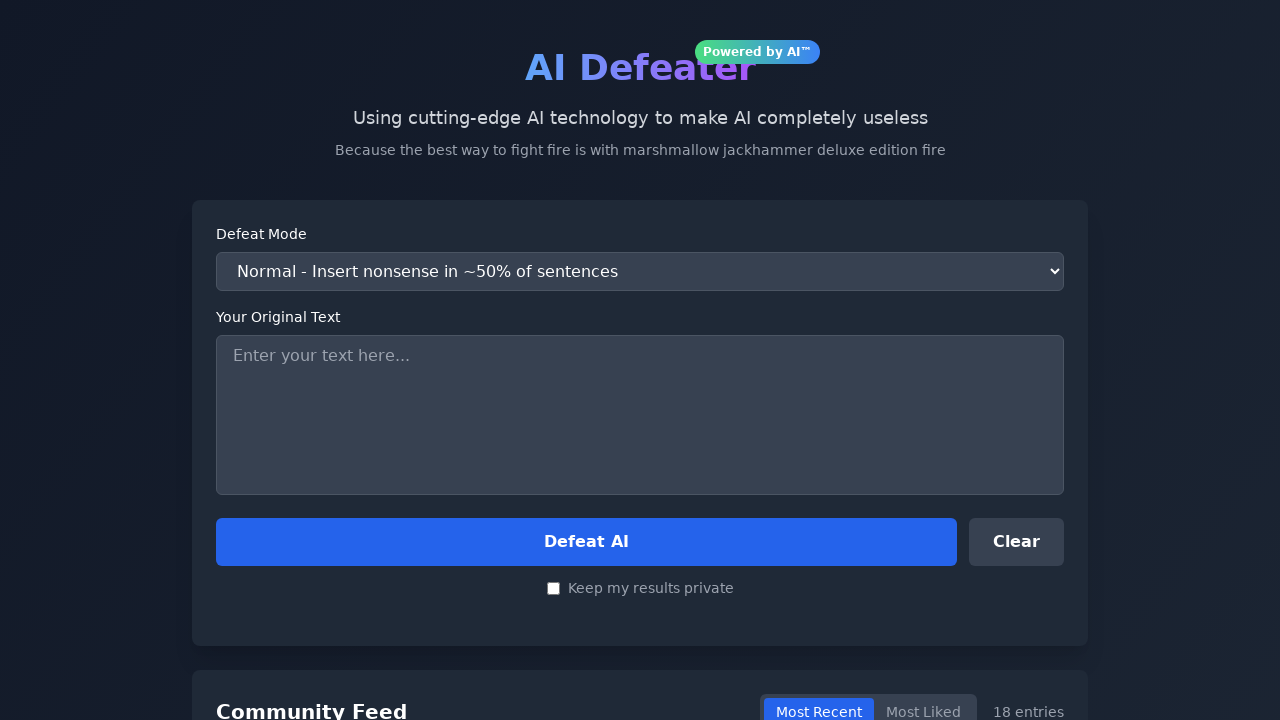